Tests multi-window handling by opening Twitter, Facebook, and LinkedIn popups, then switching between windows to find a specific one by title

Starting URL: https://www.lambdatest.com/selenium-playground/window-popup-modal-demo

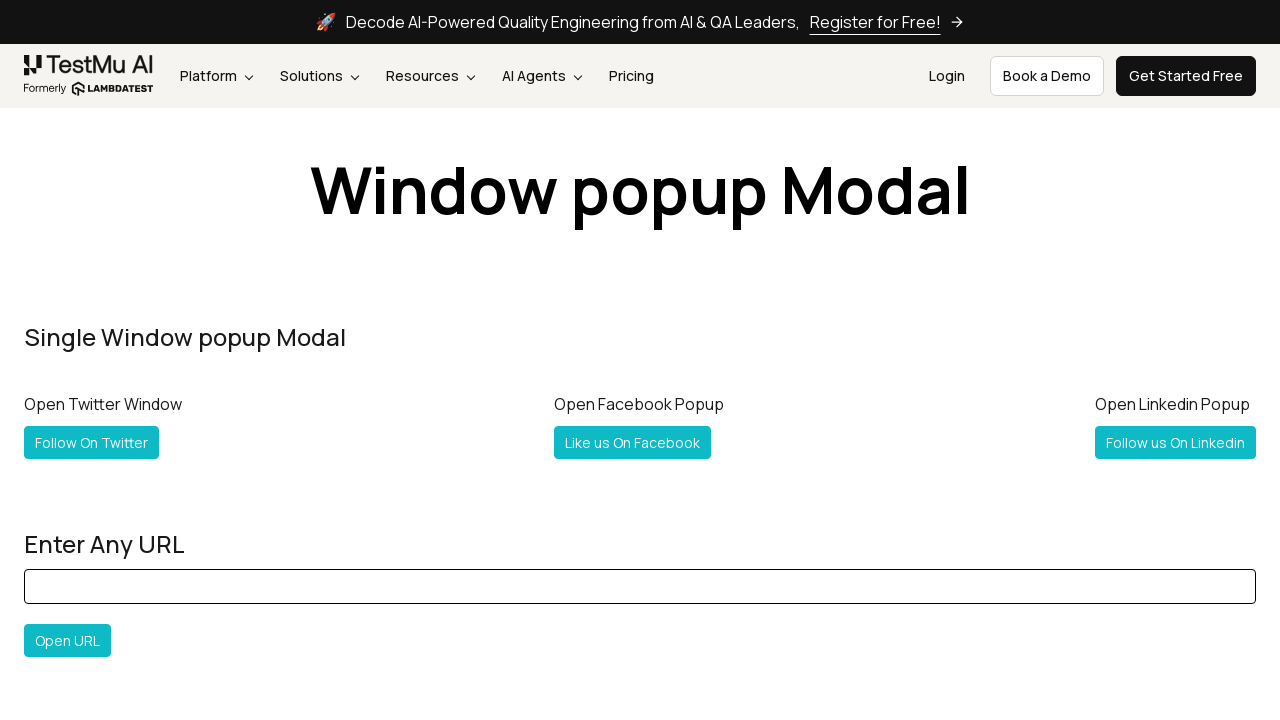

Clicked Twitter link to open popup at (92, 442) on a:has-text('Twitter')
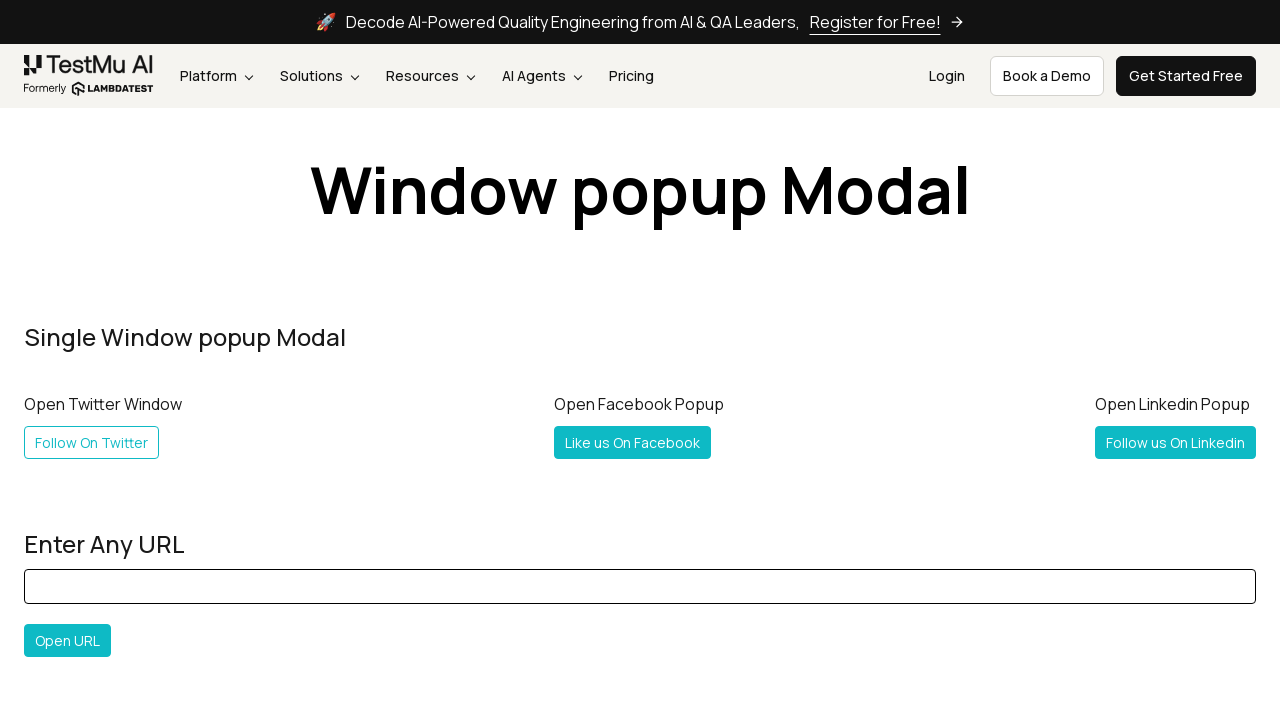

Clicked Facebook link to open popup at (632, 442) on a:has-text('Facebook')
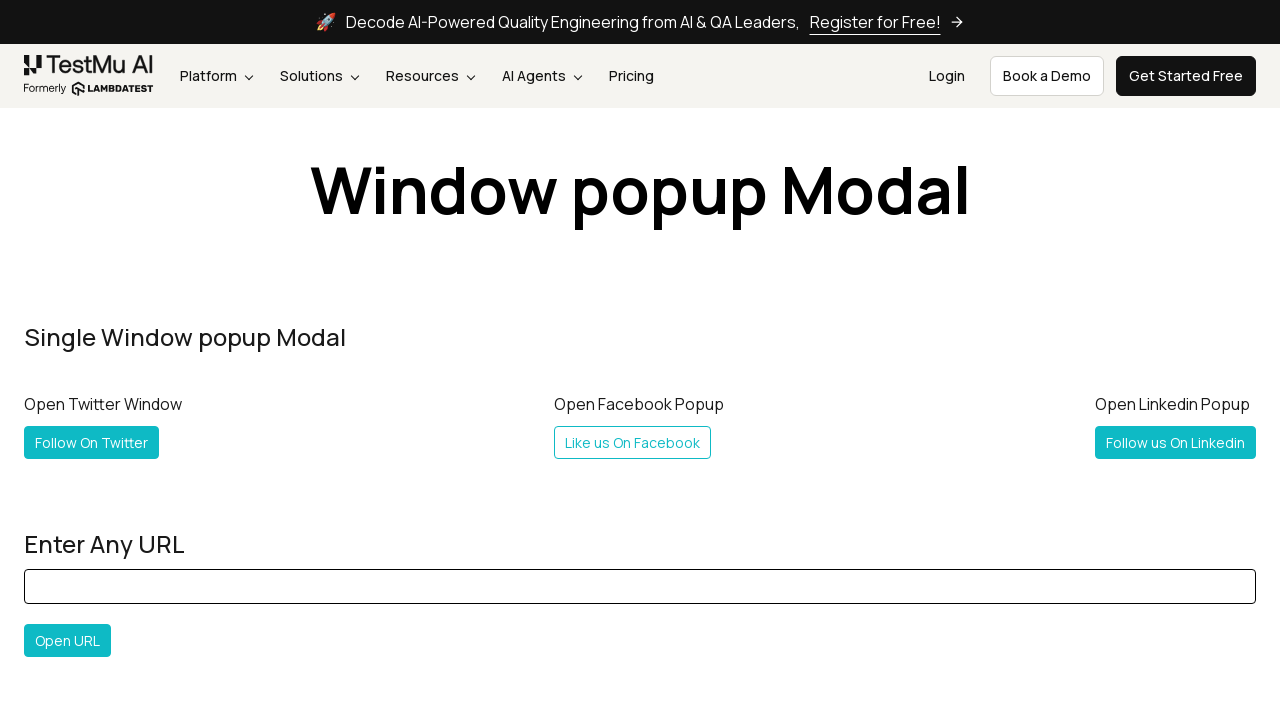

Clicked LinkedIn link to open popup at (1176, 442) on a:has-text('Linkedin')
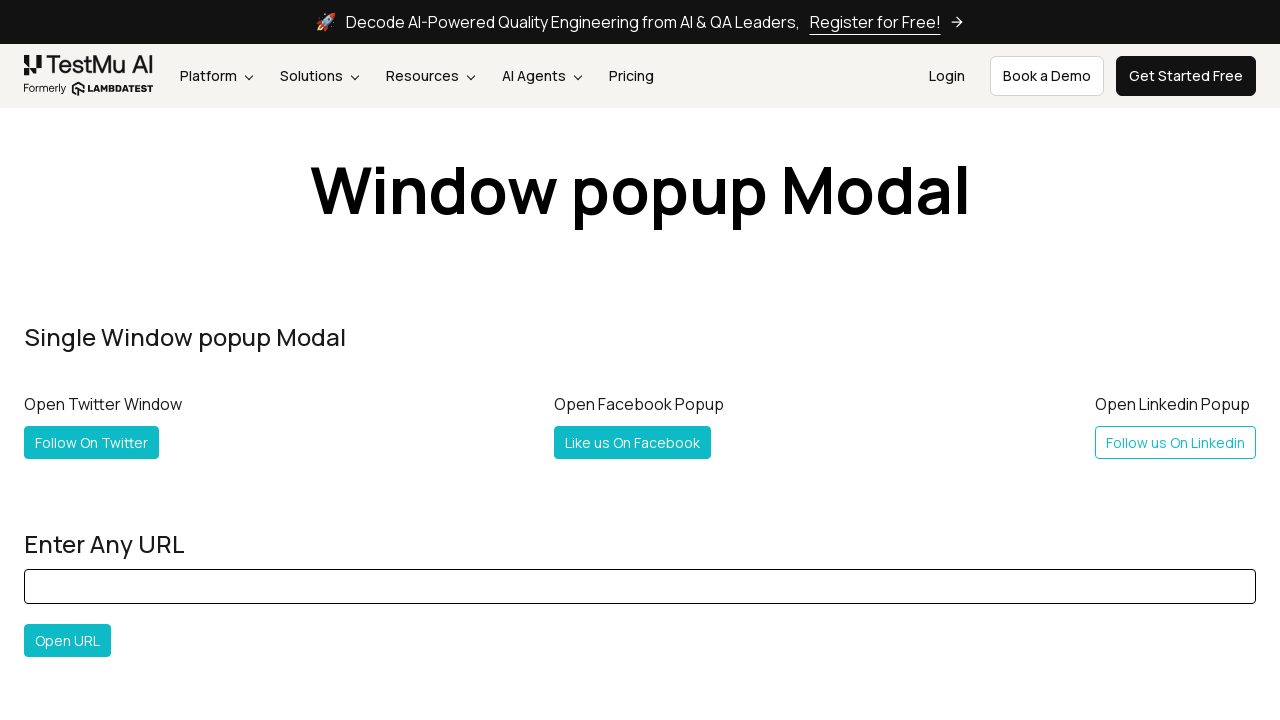

Waited 2 seconds for all popups to fully open
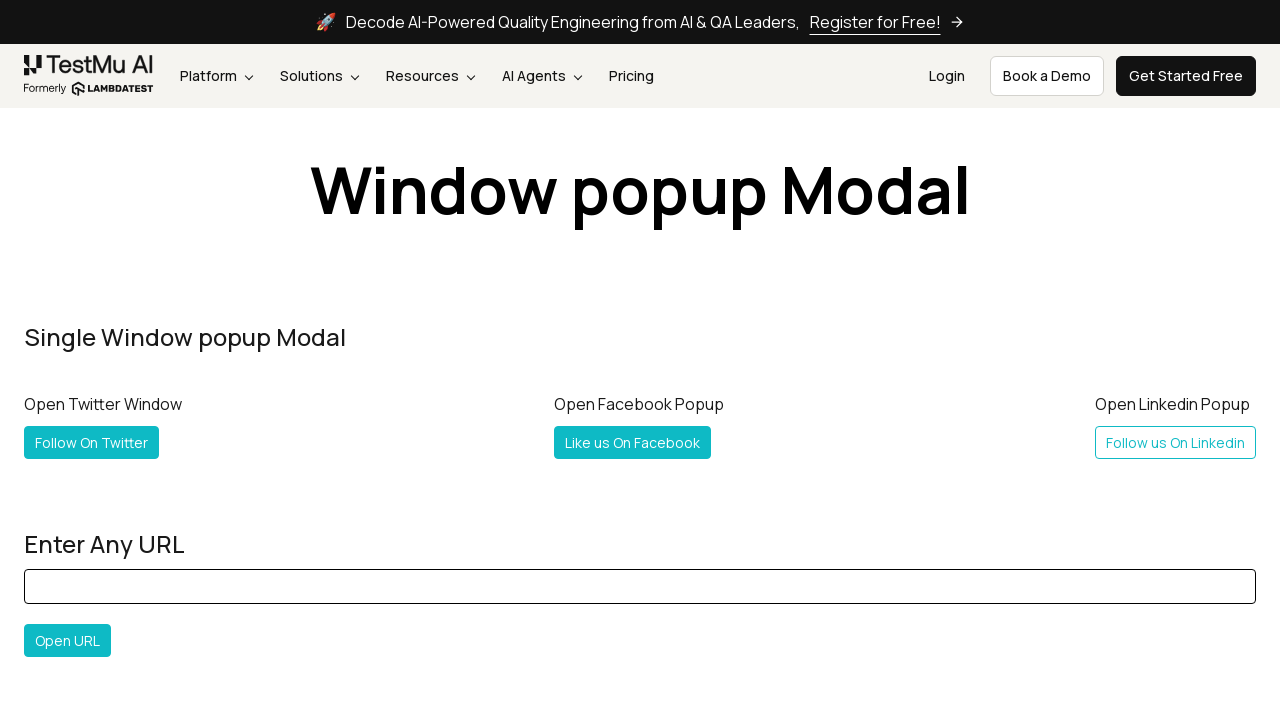

Brought window to front: Selenium Grid Online | Run Selenium Test On Cloud
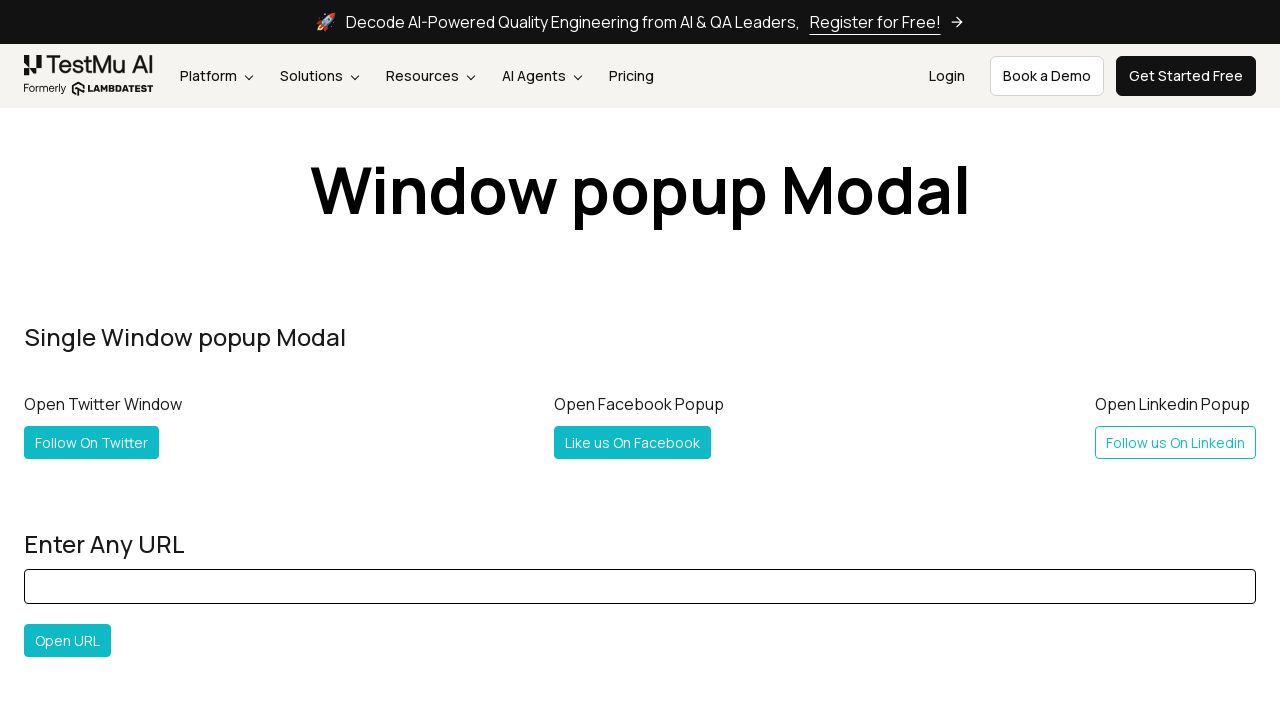

Waited 400ms for window to be ready
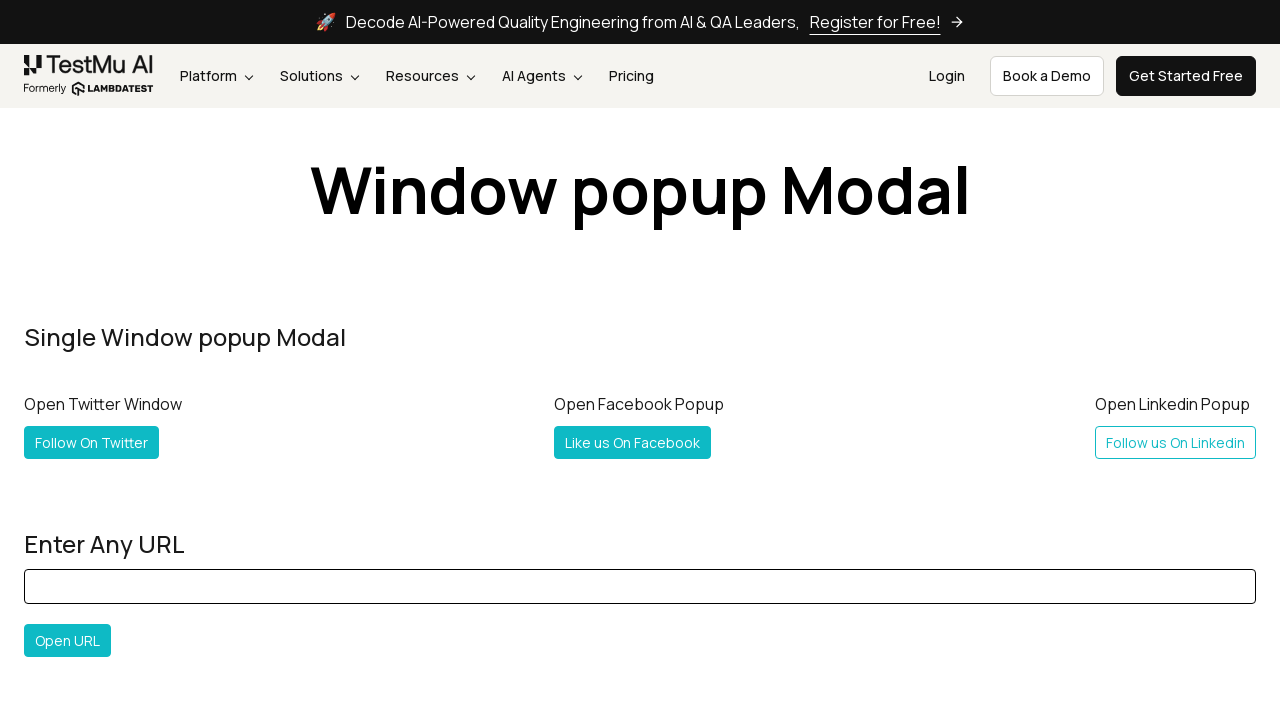

Brought window to front: 
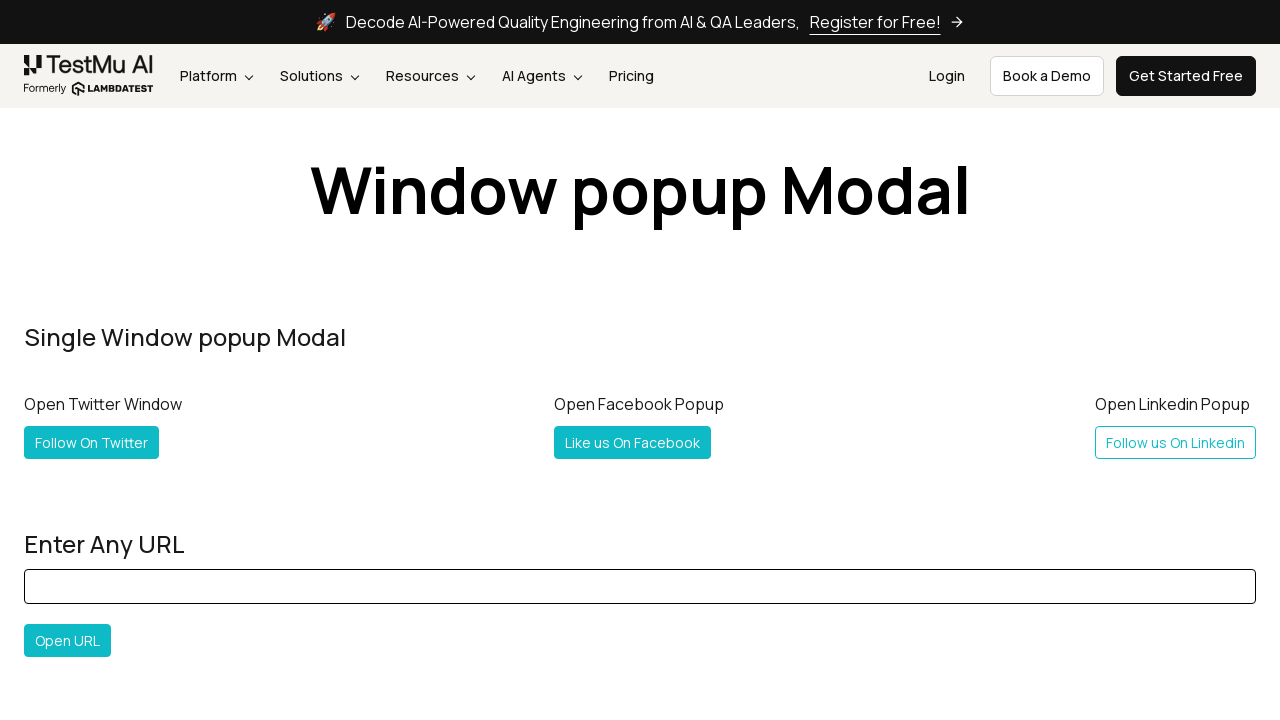

Waited 400ms for window to be ready
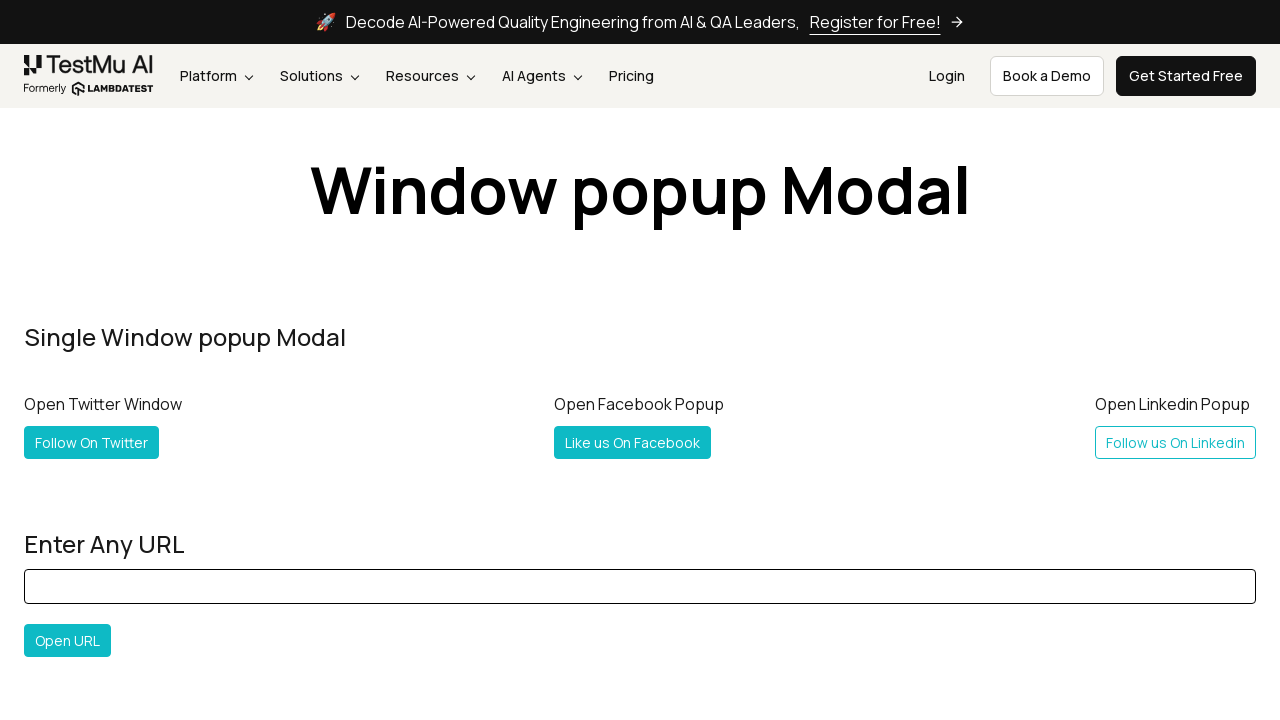

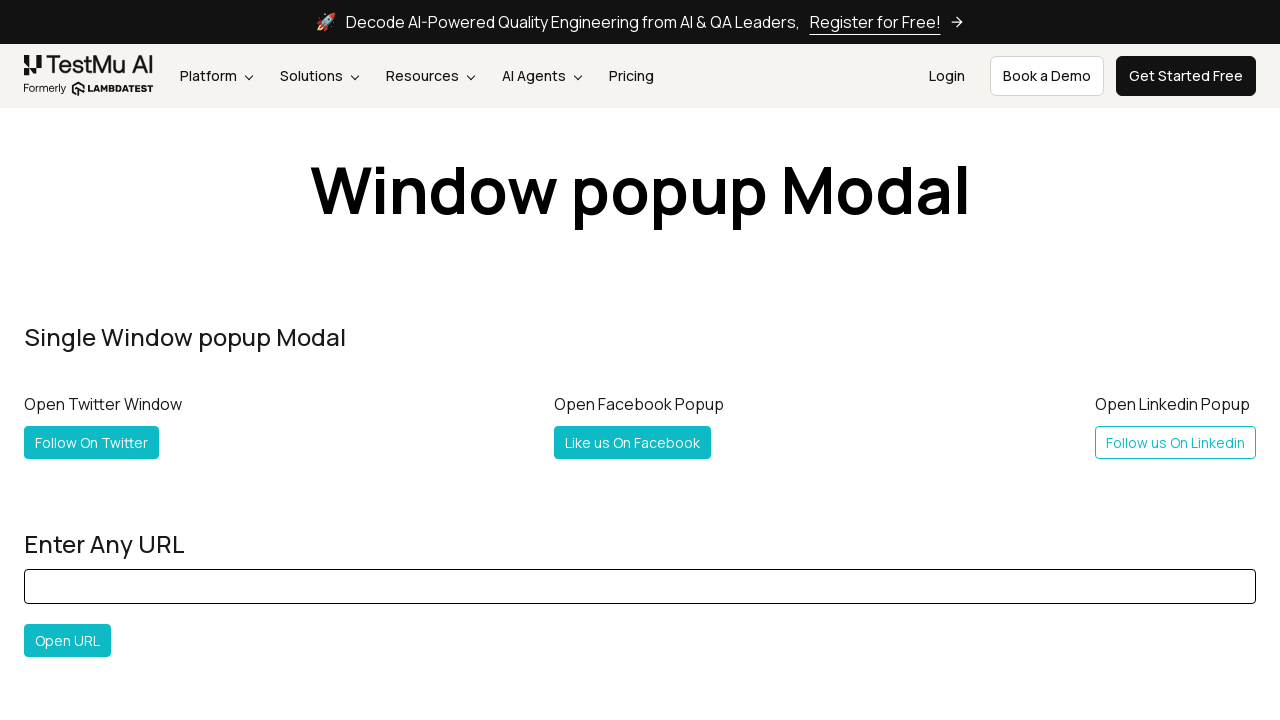